Navigates to Dehieu website, handles a modal popup if present, and clicks on the courses link

Starting URL: https://dehieu.vn/

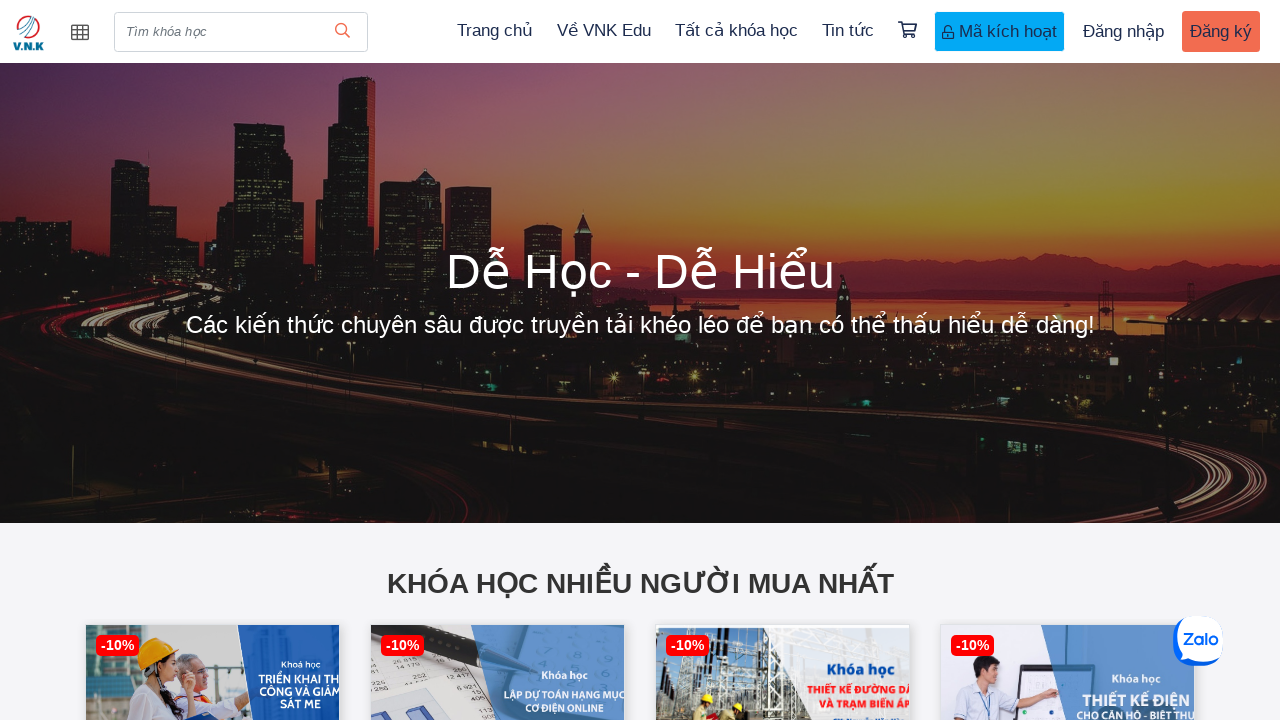

Navigated to Dehieu website (https://dehieu.vn/)
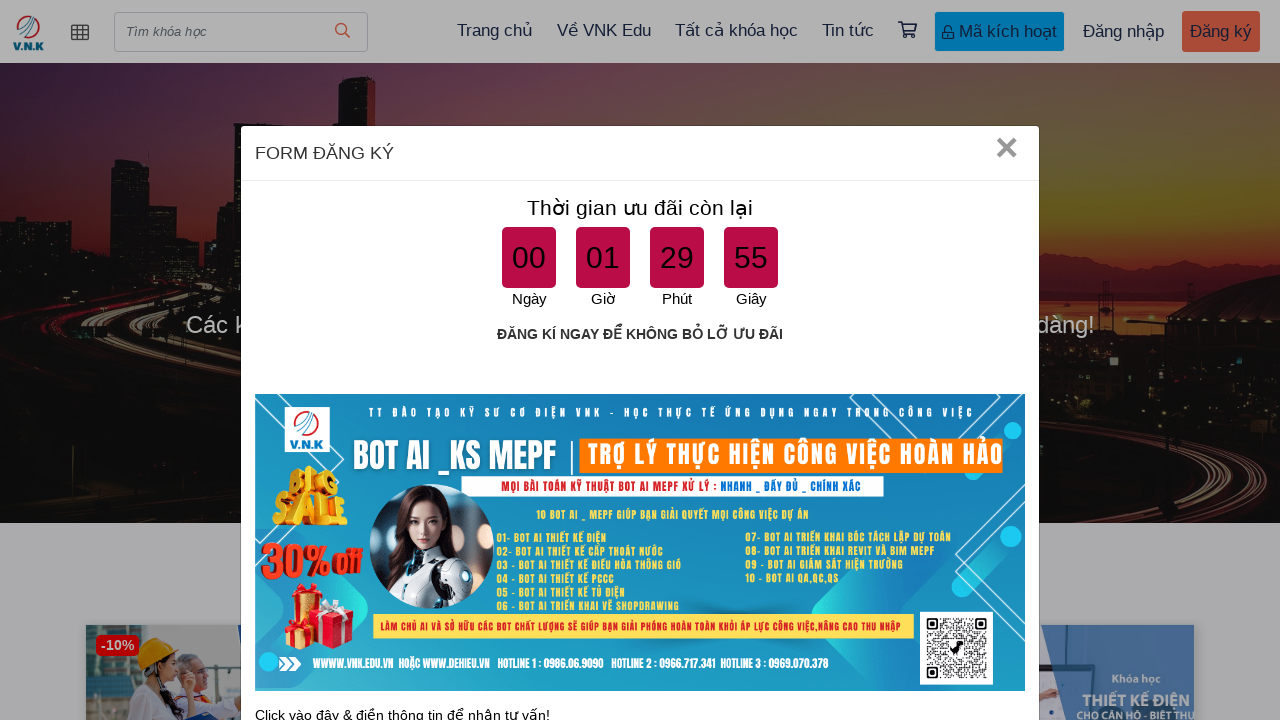

Waited 2 seconds for page to load
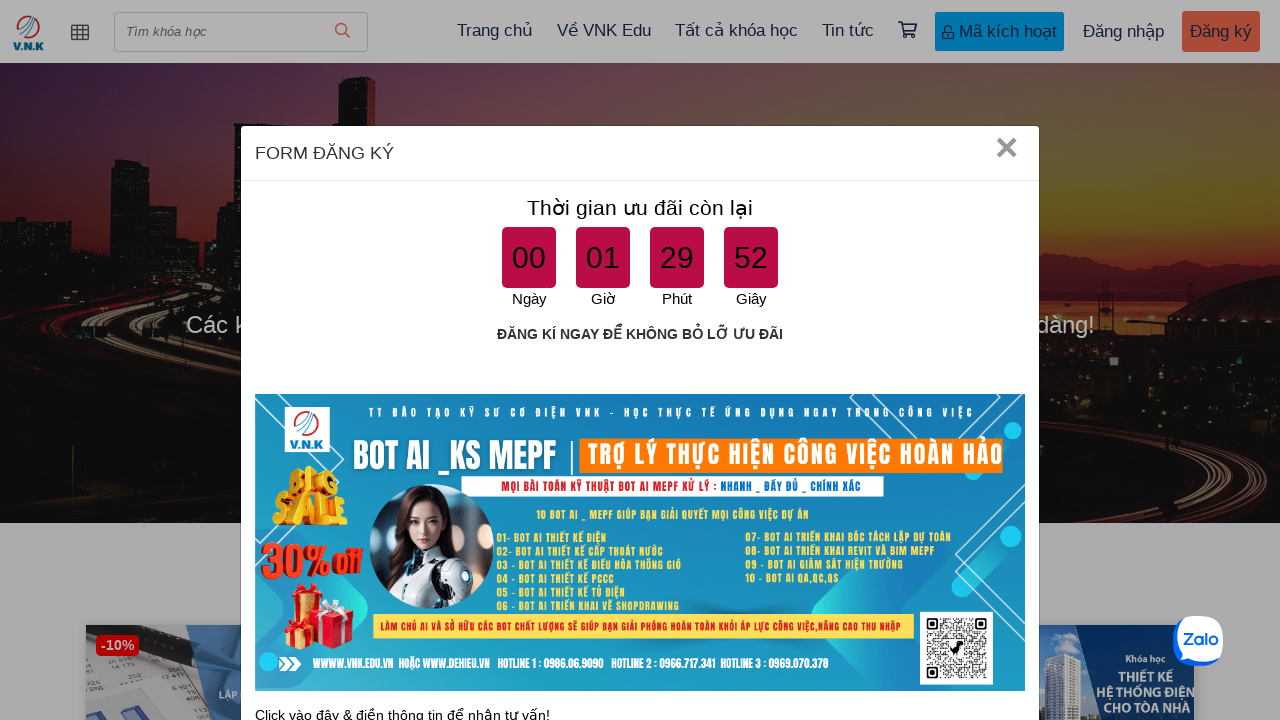

Located modal popup elements
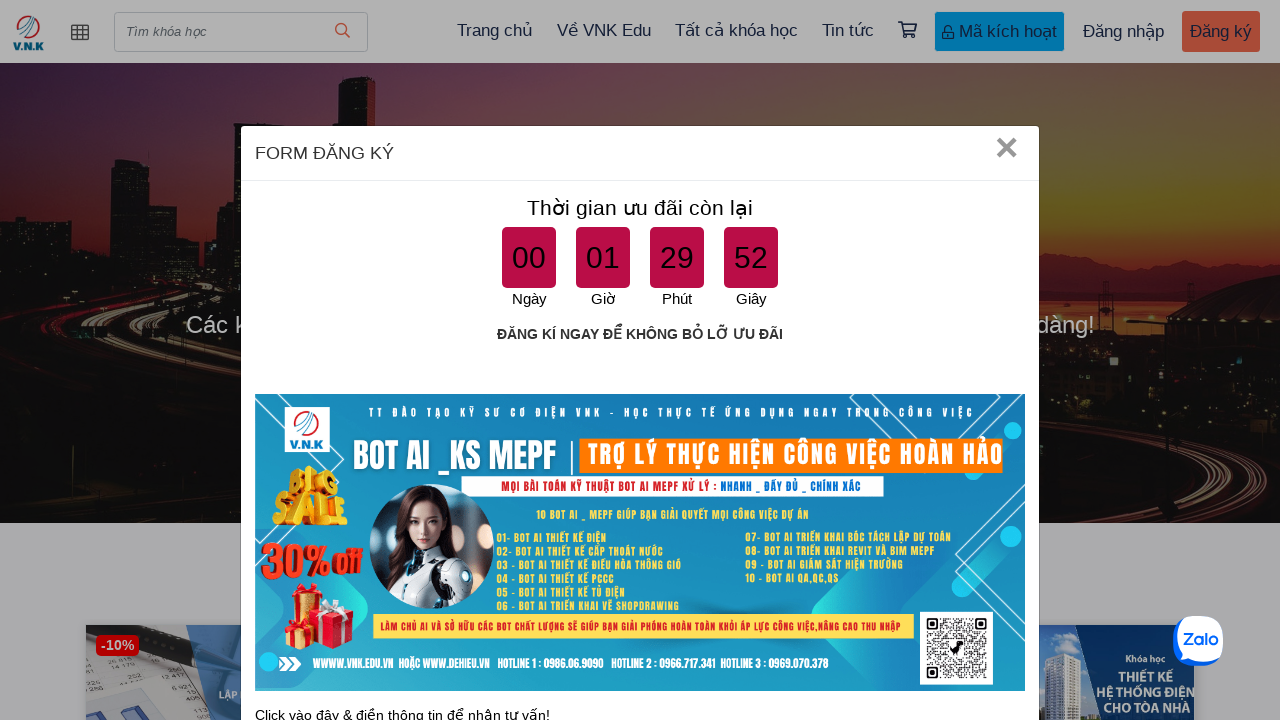

Closed modal popup by clicking close button at (1006, 146) on xpath=//button[@aria-label='Close']
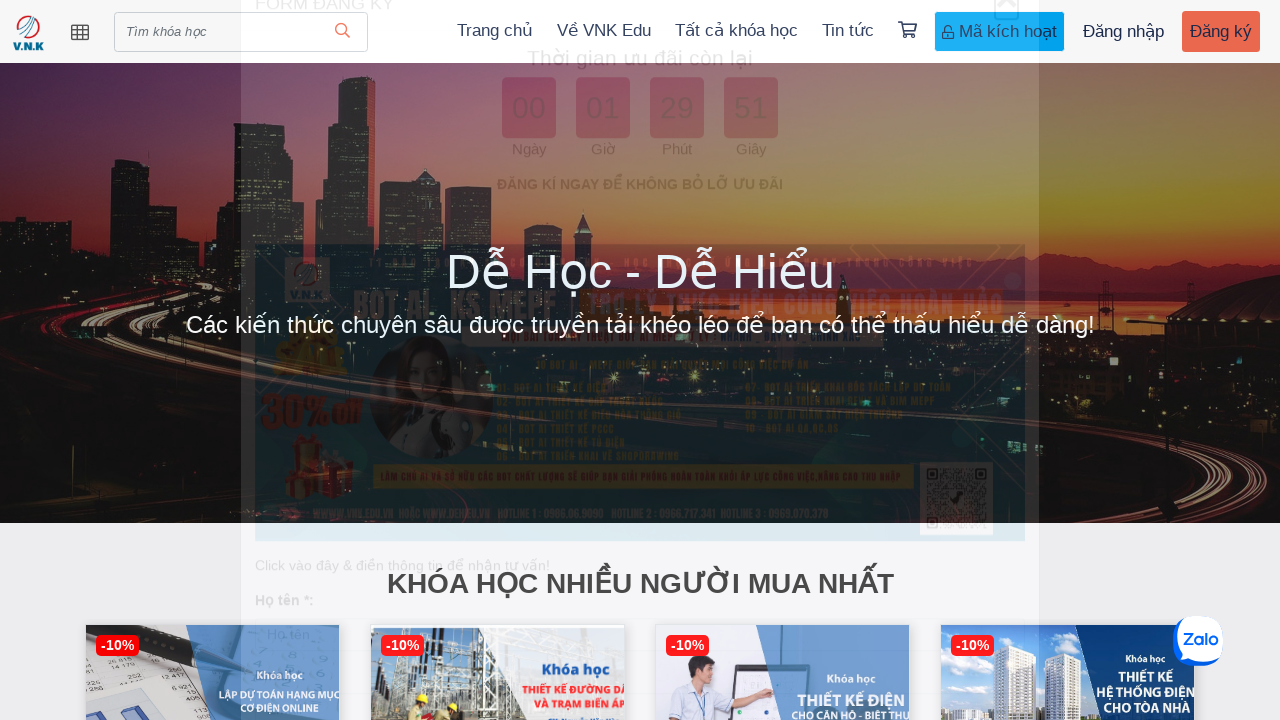

Clicked on 'Tất cả khóa học' (All Courses) link at (736, 31) on xpath=//a[text()=' Tất cả khóa học']
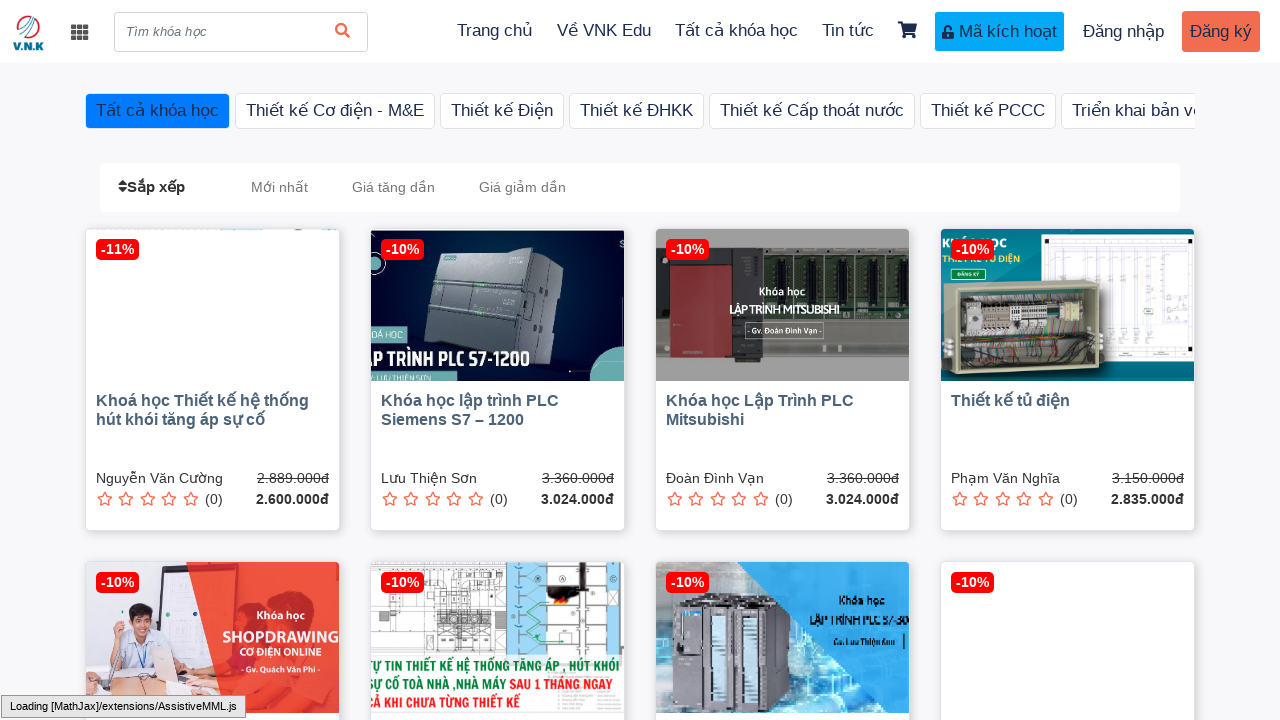

Verified navigation to courses page (https://dehieu.vn/courses)
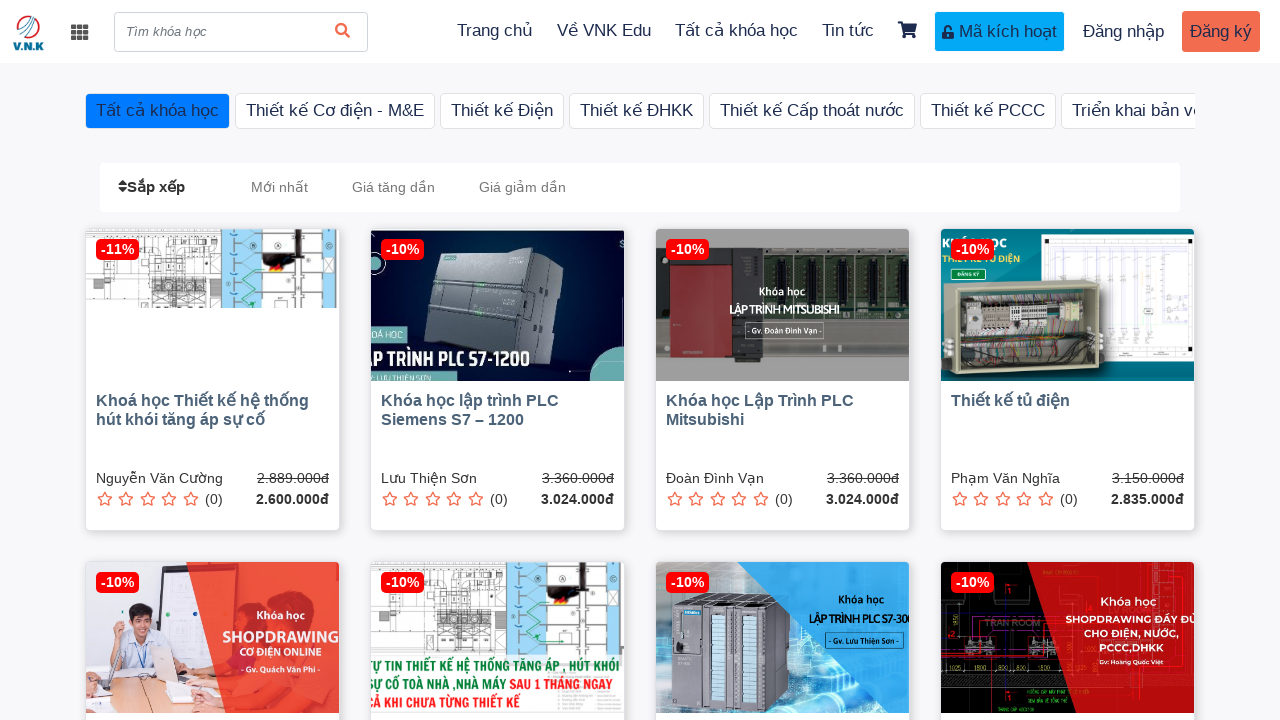

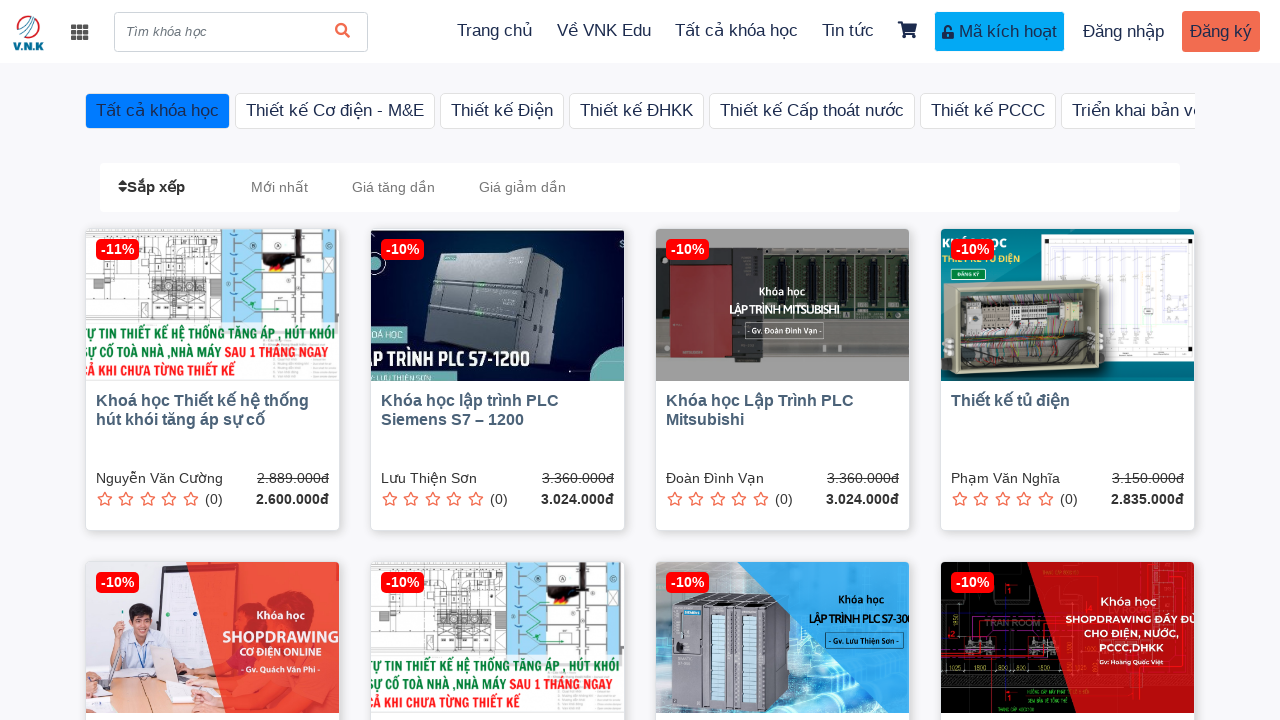